Tests dynamic loading by clicking a start button and verifying that "Hello World!" message appears after loading

Starting URL: http://the-internet.herokuapp.com/dynamic_loading/1

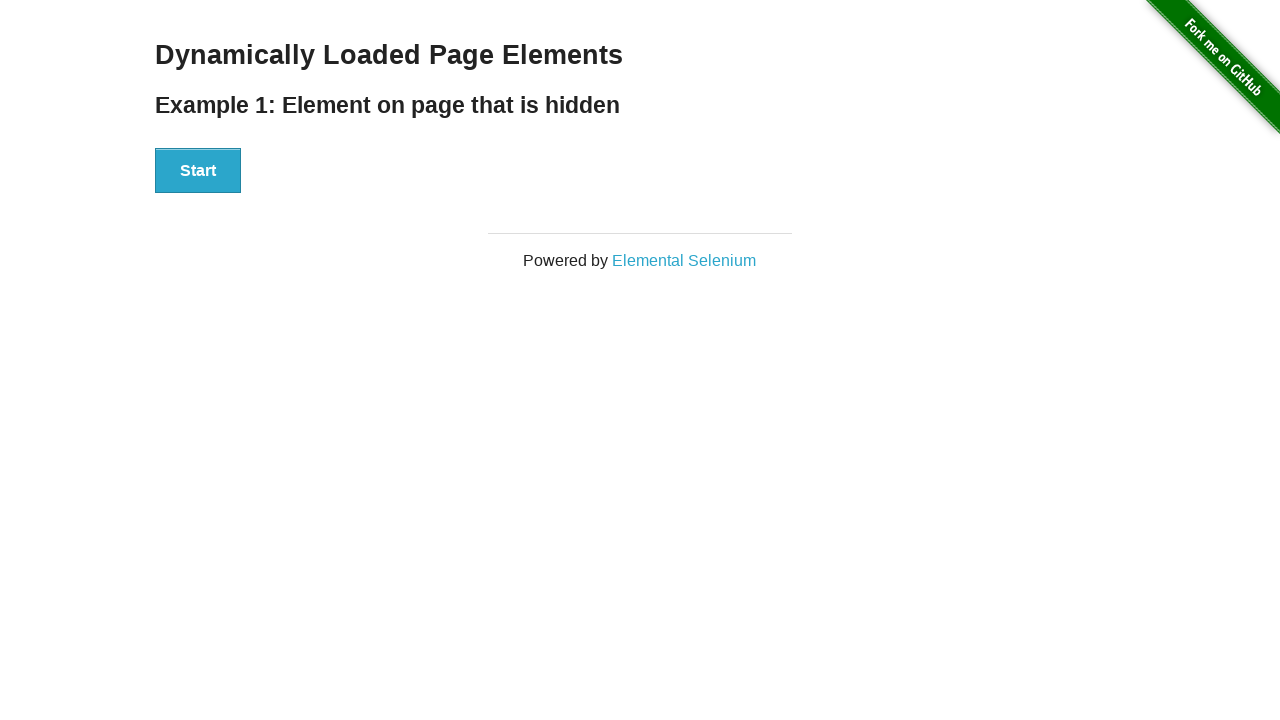

Clicked the start button to trigger dynamic loading at (198, 171) on button
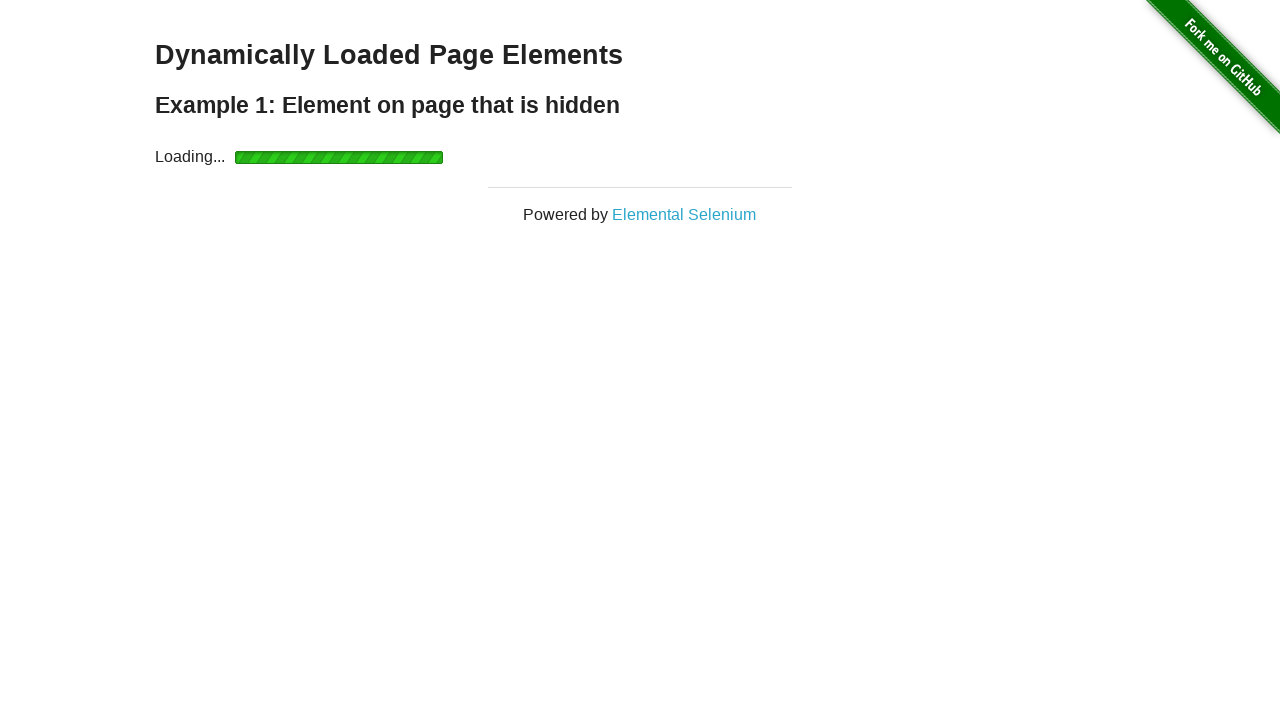

Waited for 'Hello World!' message to become visible
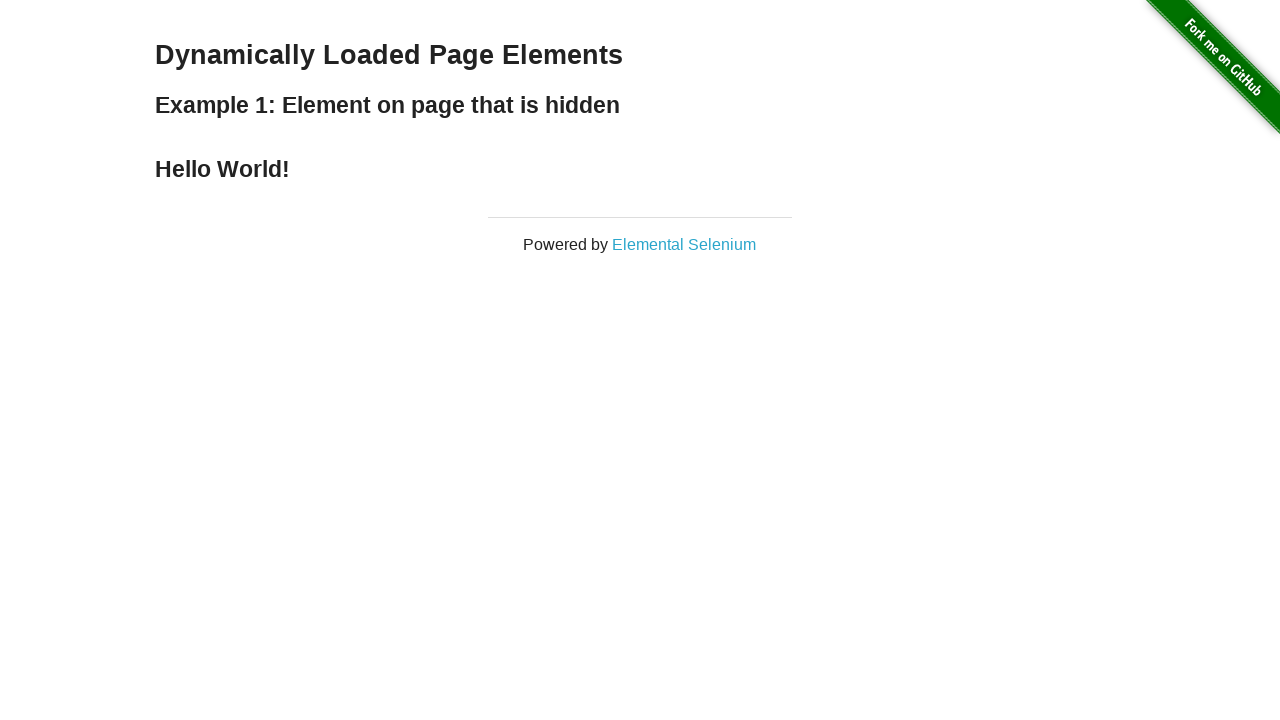

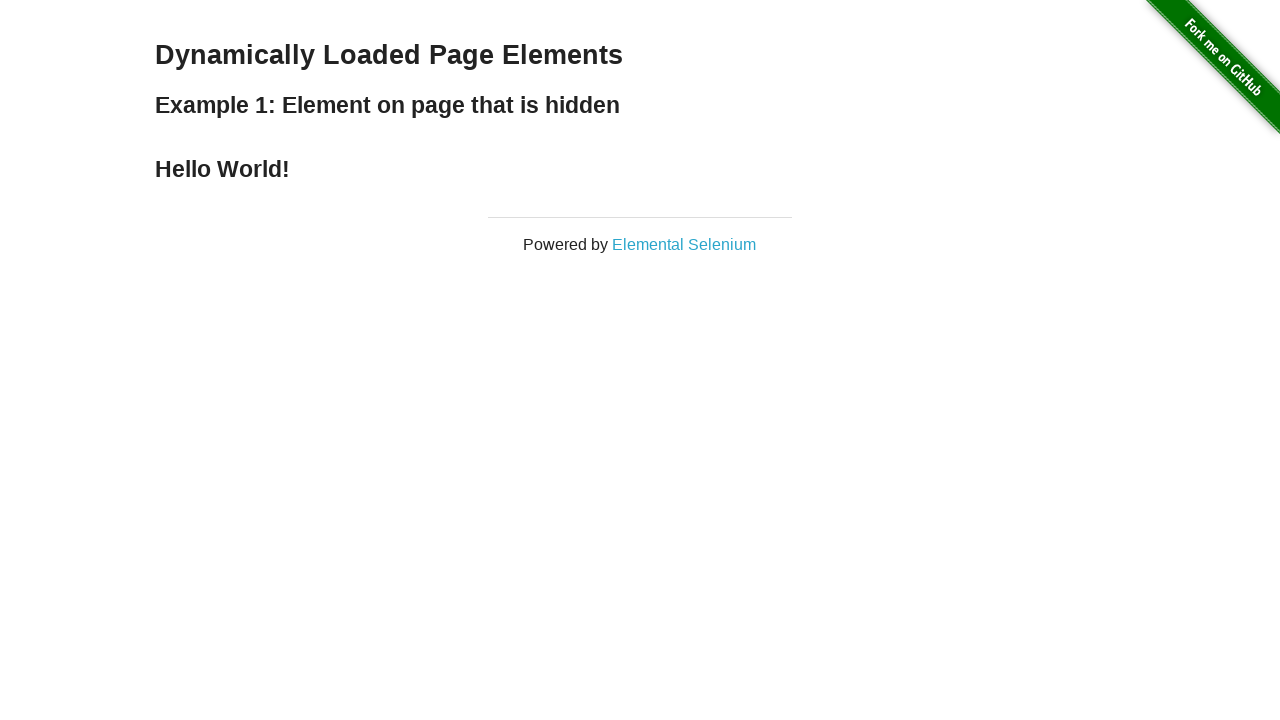